Visits multiple e-commerce websites (Lulu and Georgia, Wayfair, Walmart, West Elm) and verifies that each URL contains the website's title, ignoring spaces and case differences.

Starting URL: https://luluandgeorgia.com

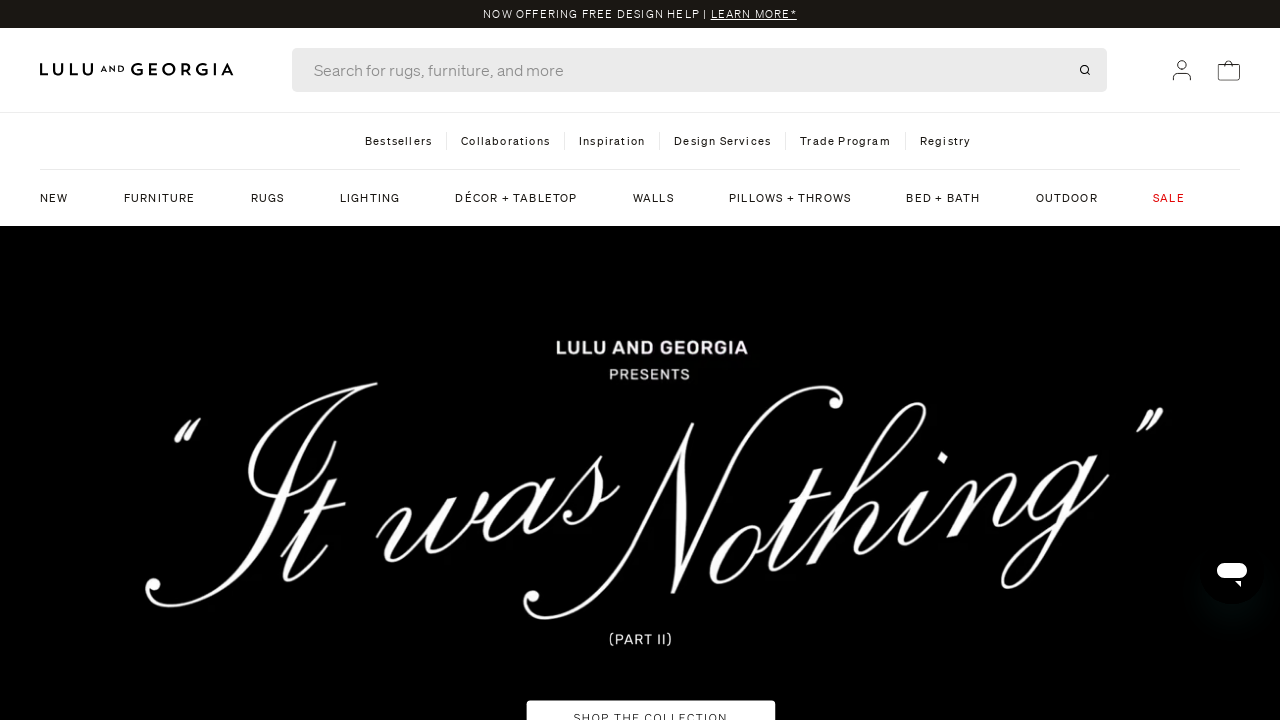

Retrieved page title from Lulu and Georgia homepage
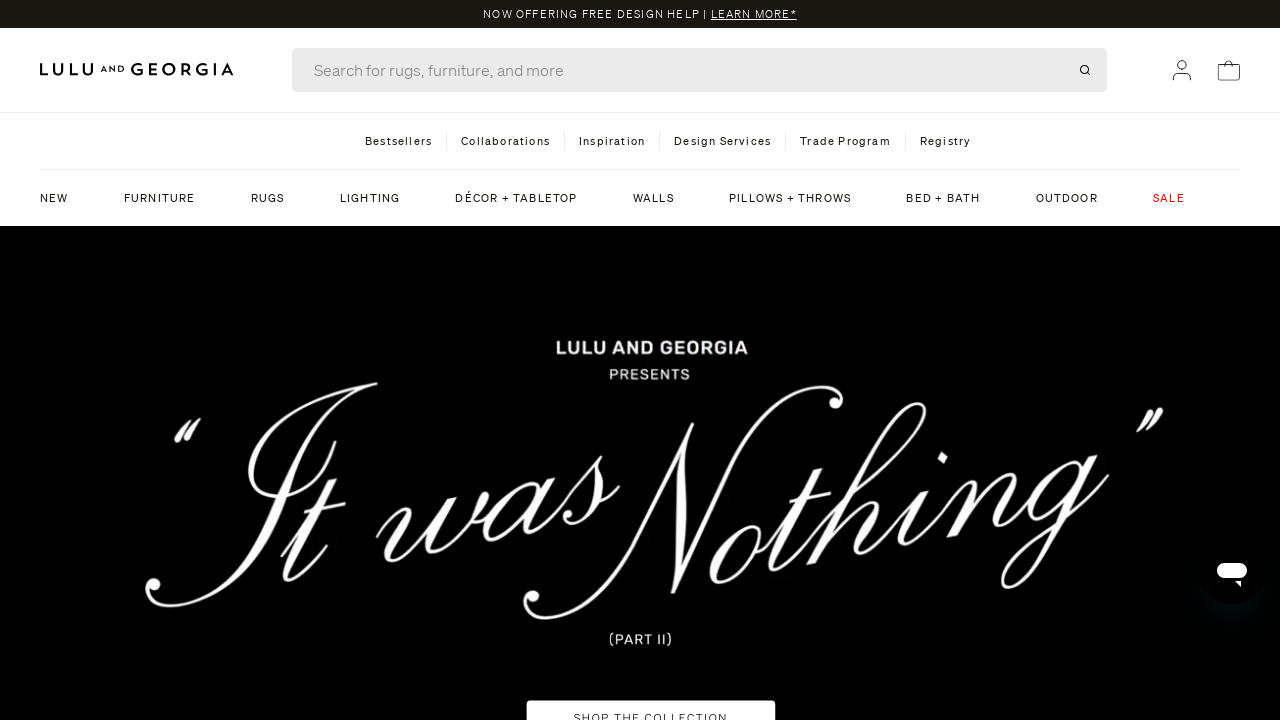

Verified Lulu and Georgia URL contains website title - Test passed
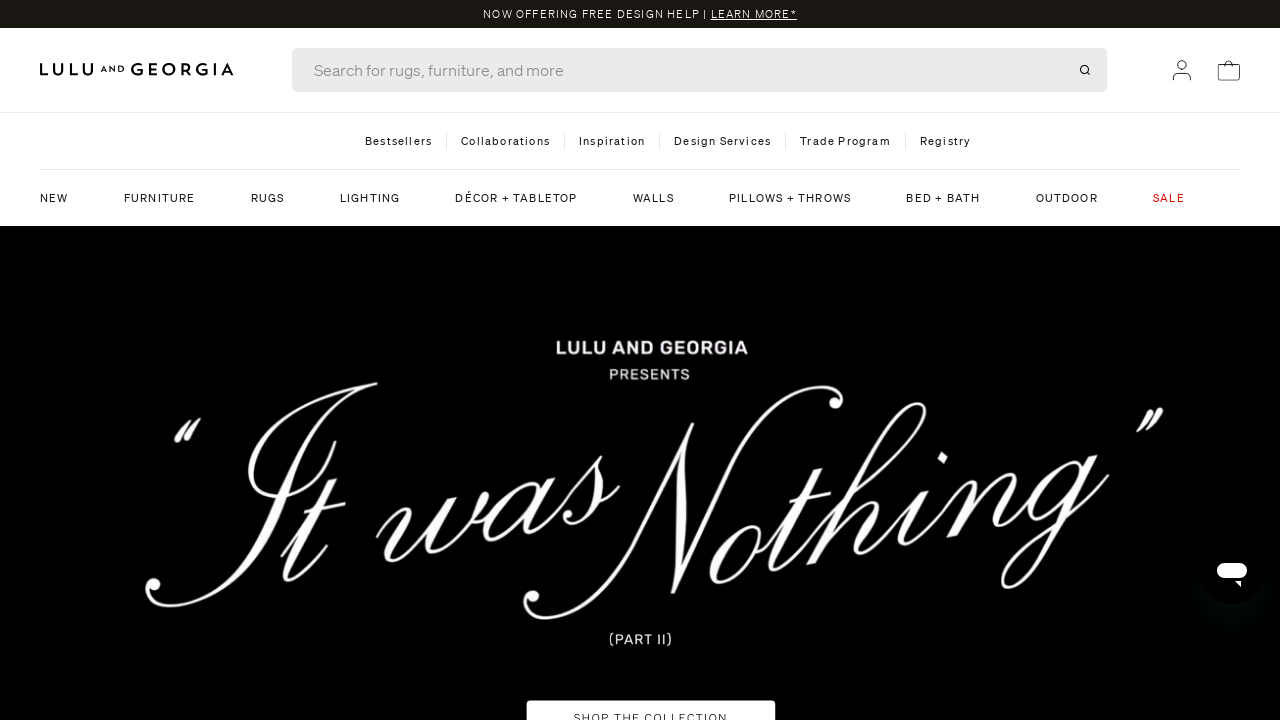

Navigated to https://wayfair.com/
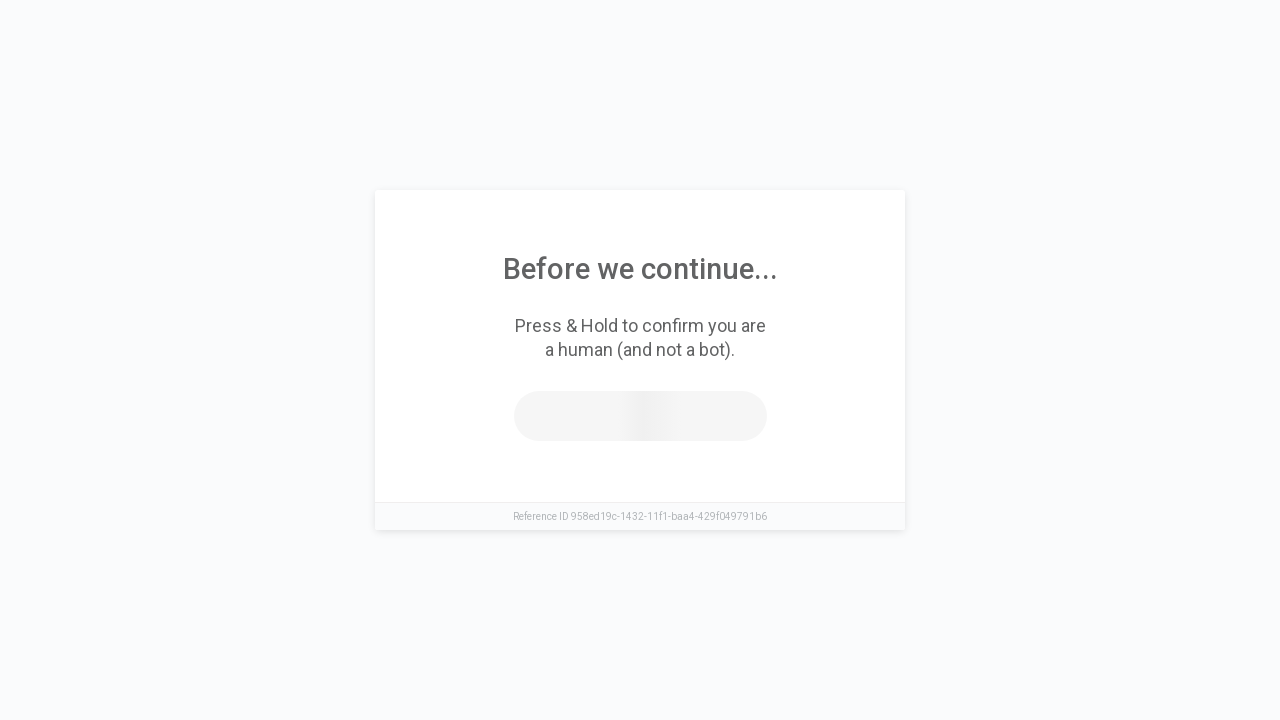

Waited for page to load at https://wayfair.com/
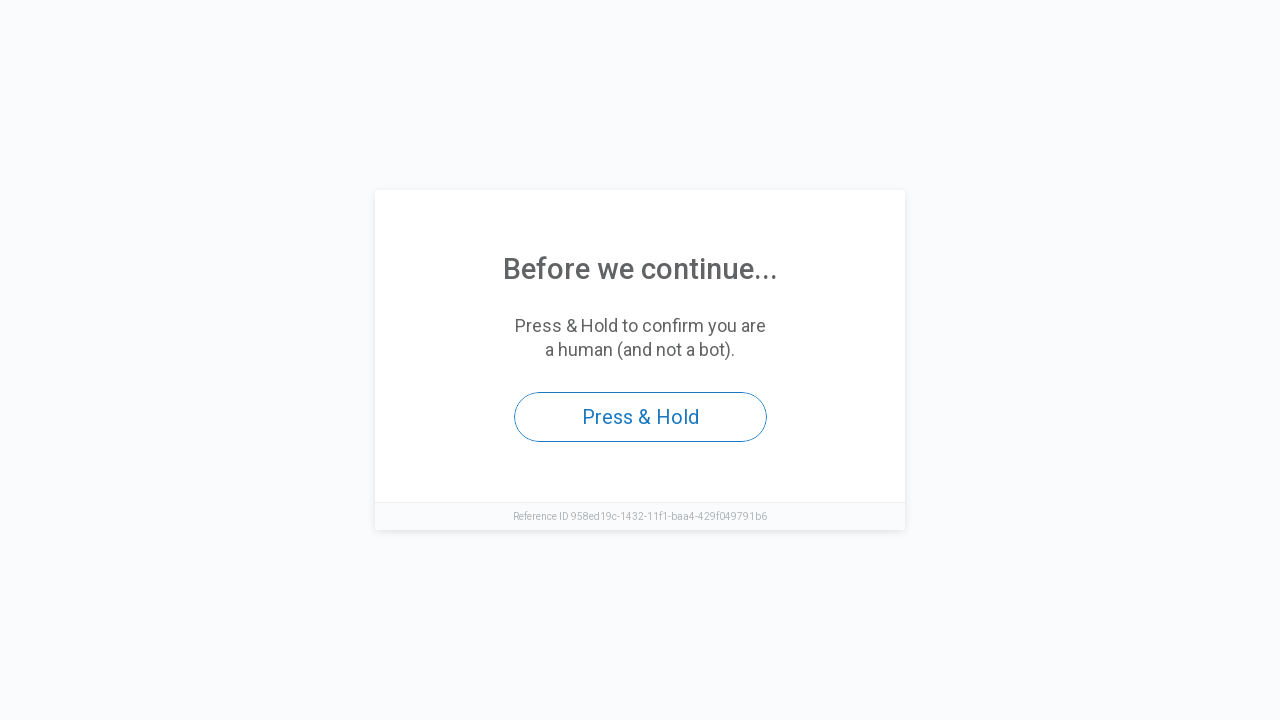

Retrieved and normalized page title: 'accesstothispagehasbeendenied' from domain: 'wayfair'
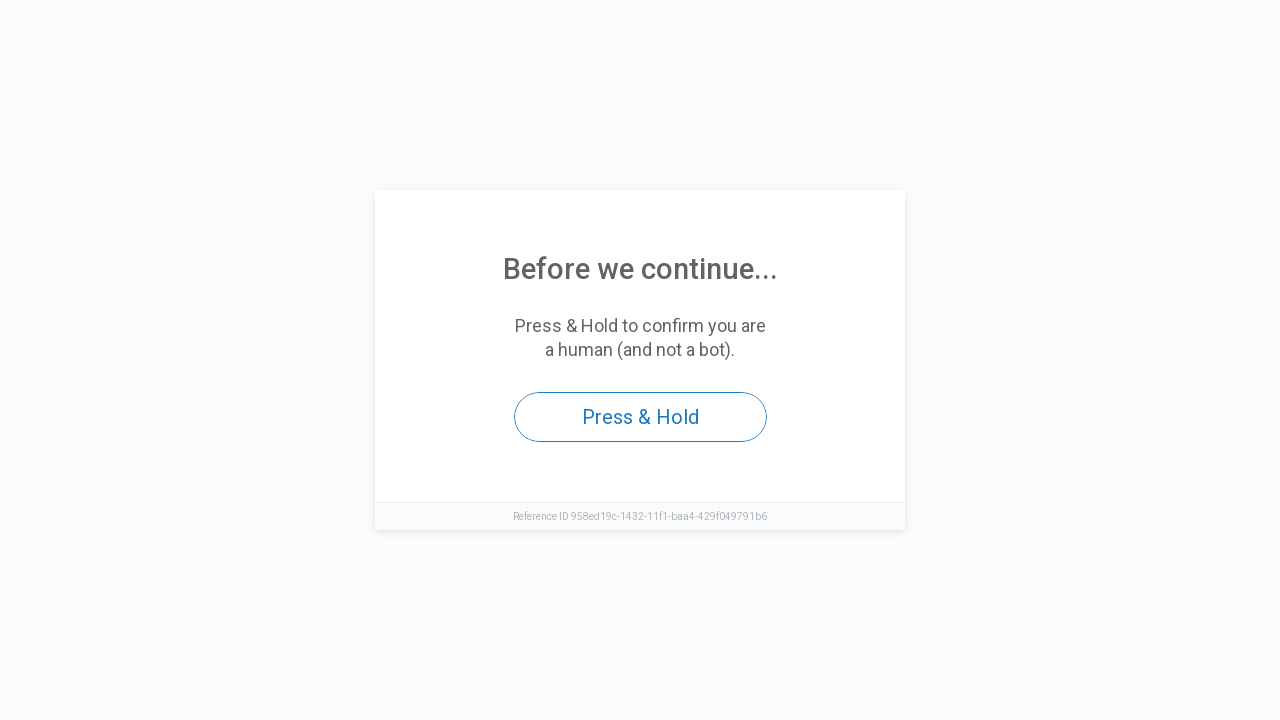

Verification failed for https://wayfair.com/ - title mismatch
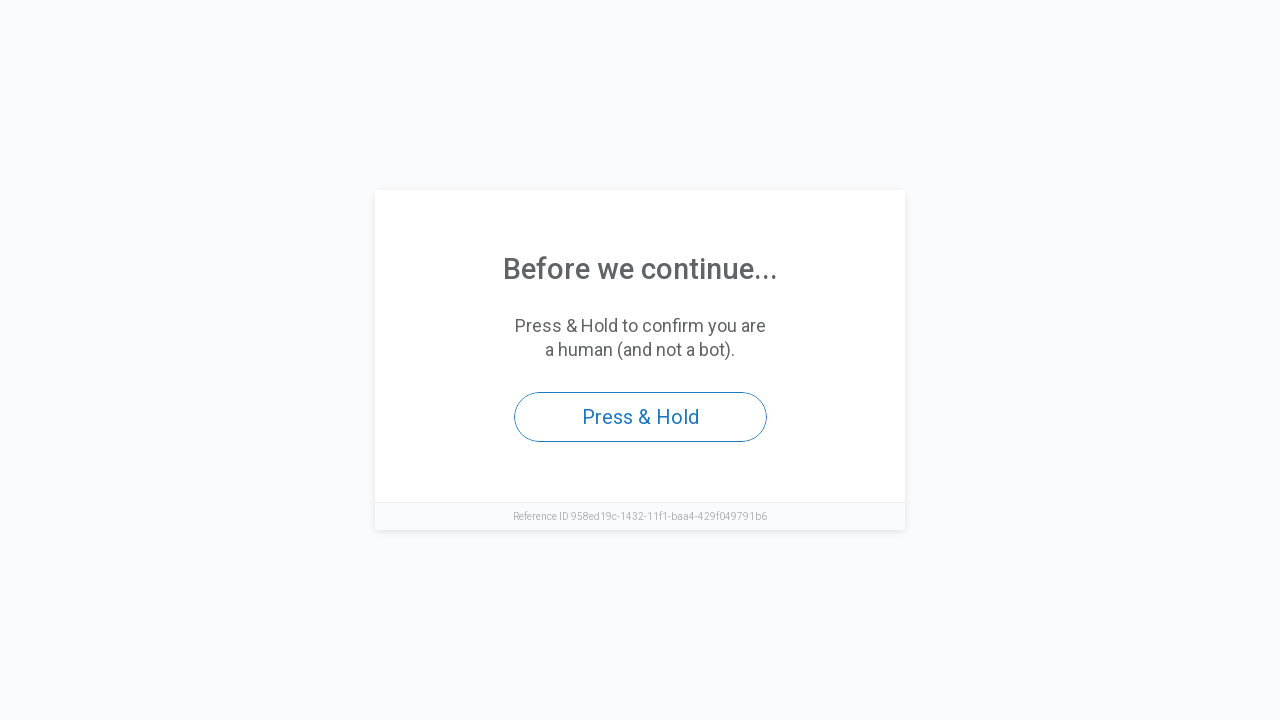

Navigated to https://walmart.com
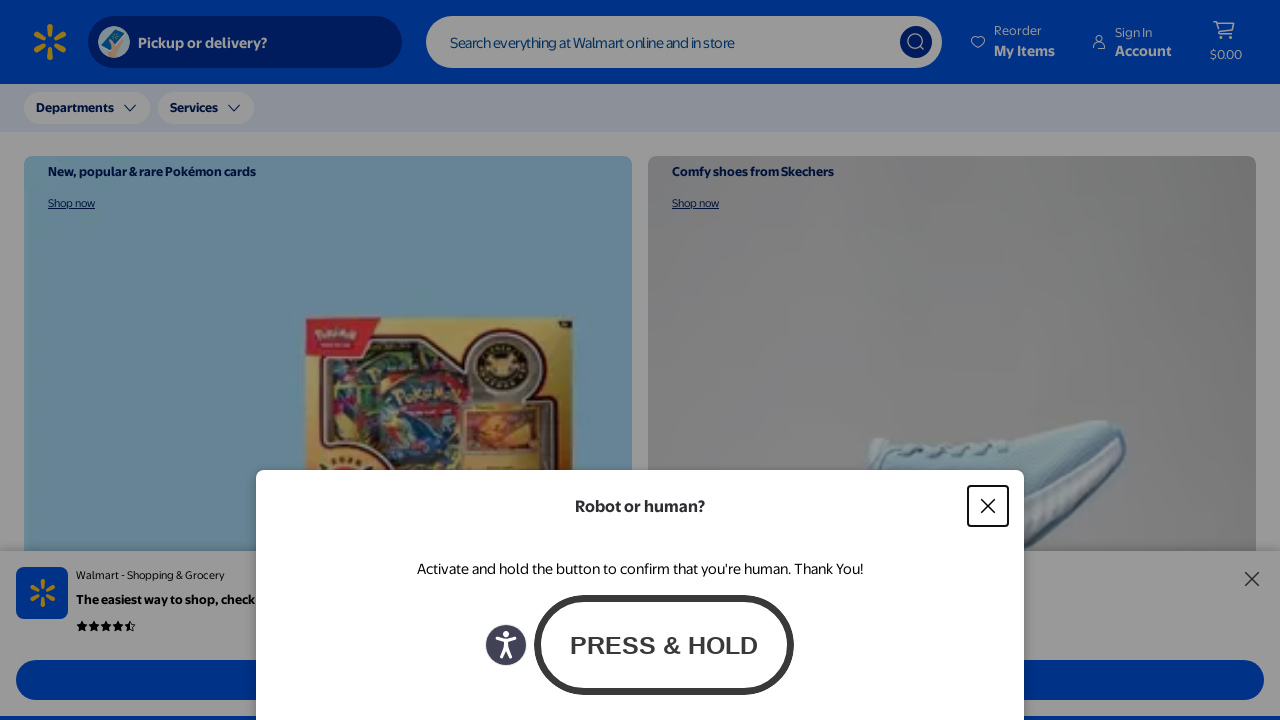

Waited for page to load at https://walmart.com
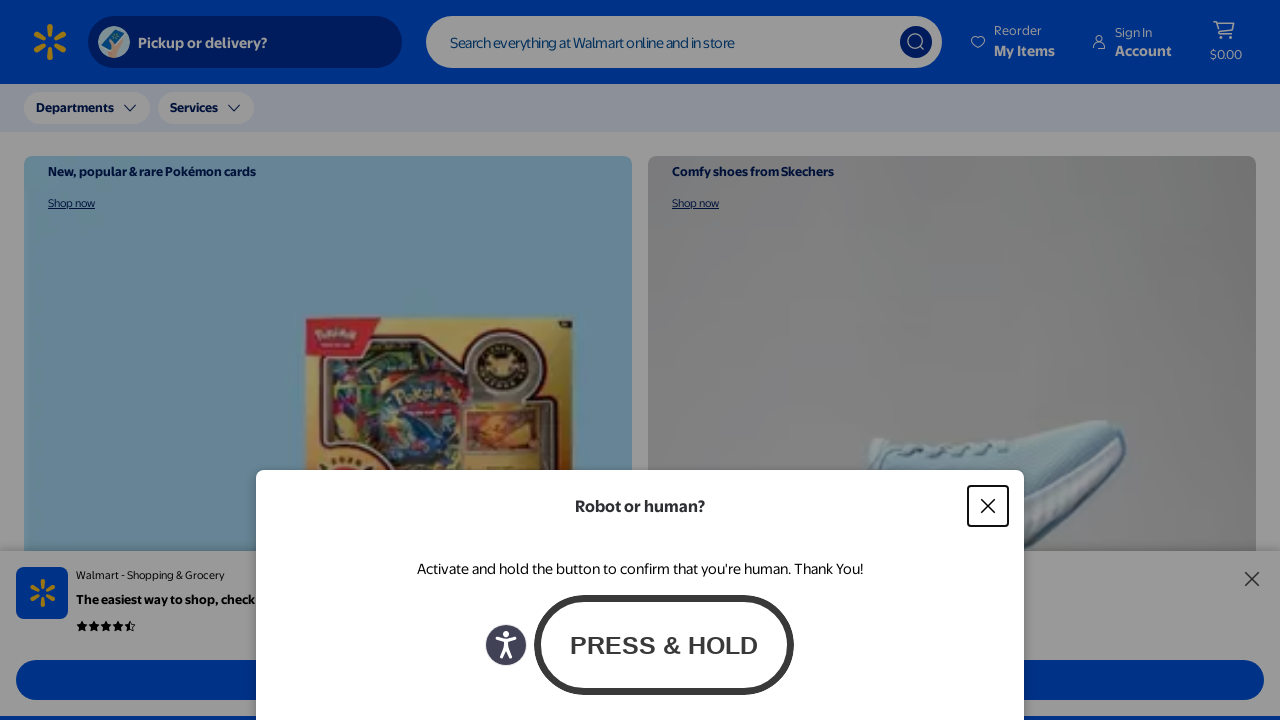

Retrieved and normalized page title: 'walmart|savemoney.livebetter.' from domain: 'walmart'
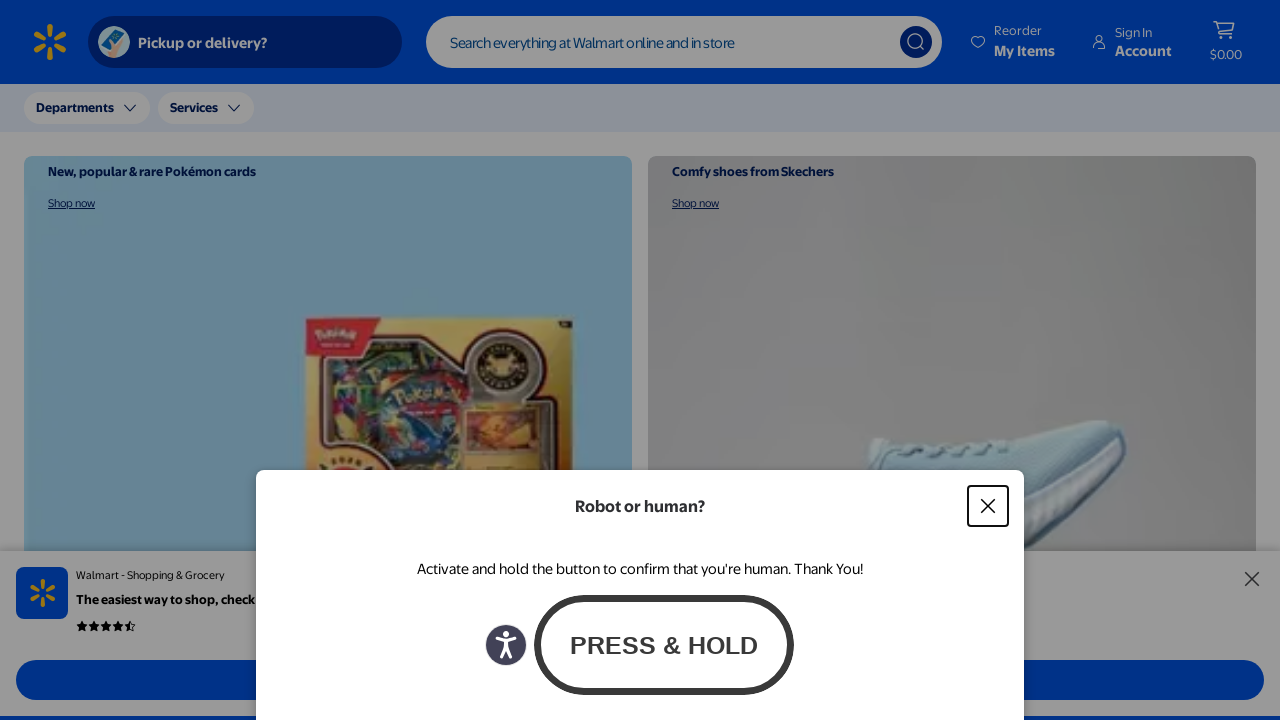

Verified https://walmart.com contains website title - Test passed
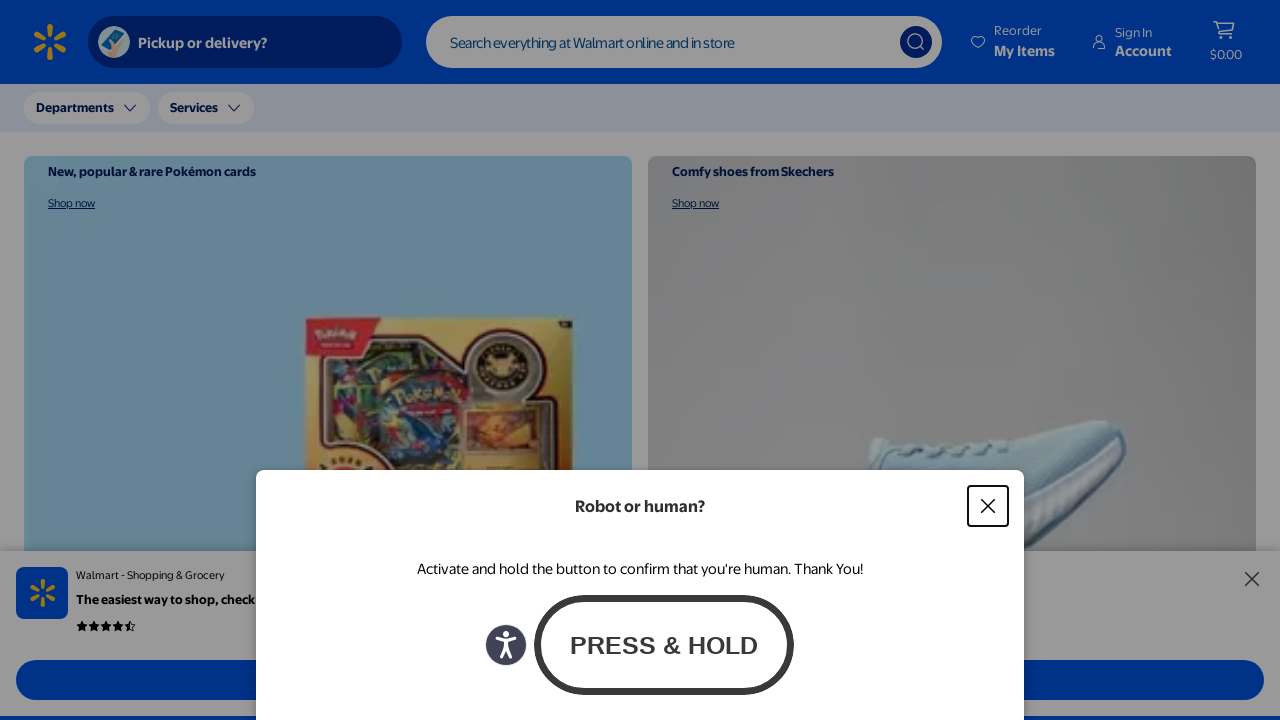

Navigated to https://www.westelm.com/
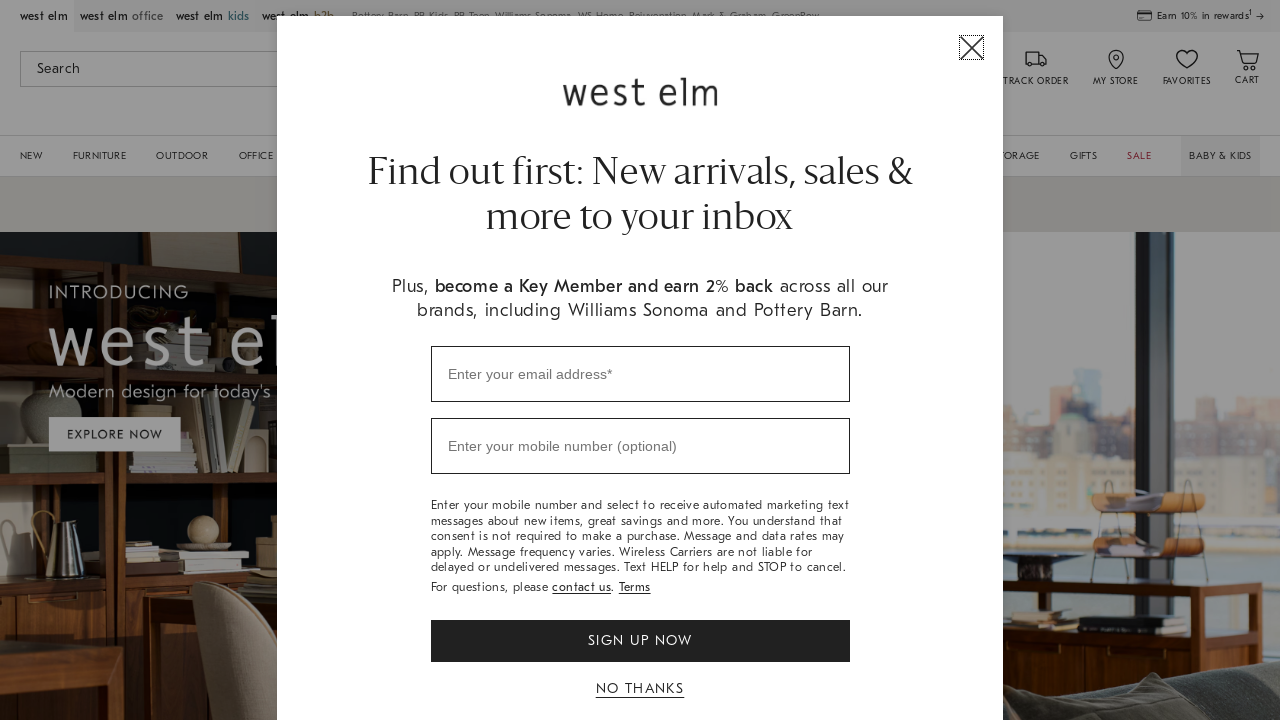

Waited for page to load at https://www.westelm.com/
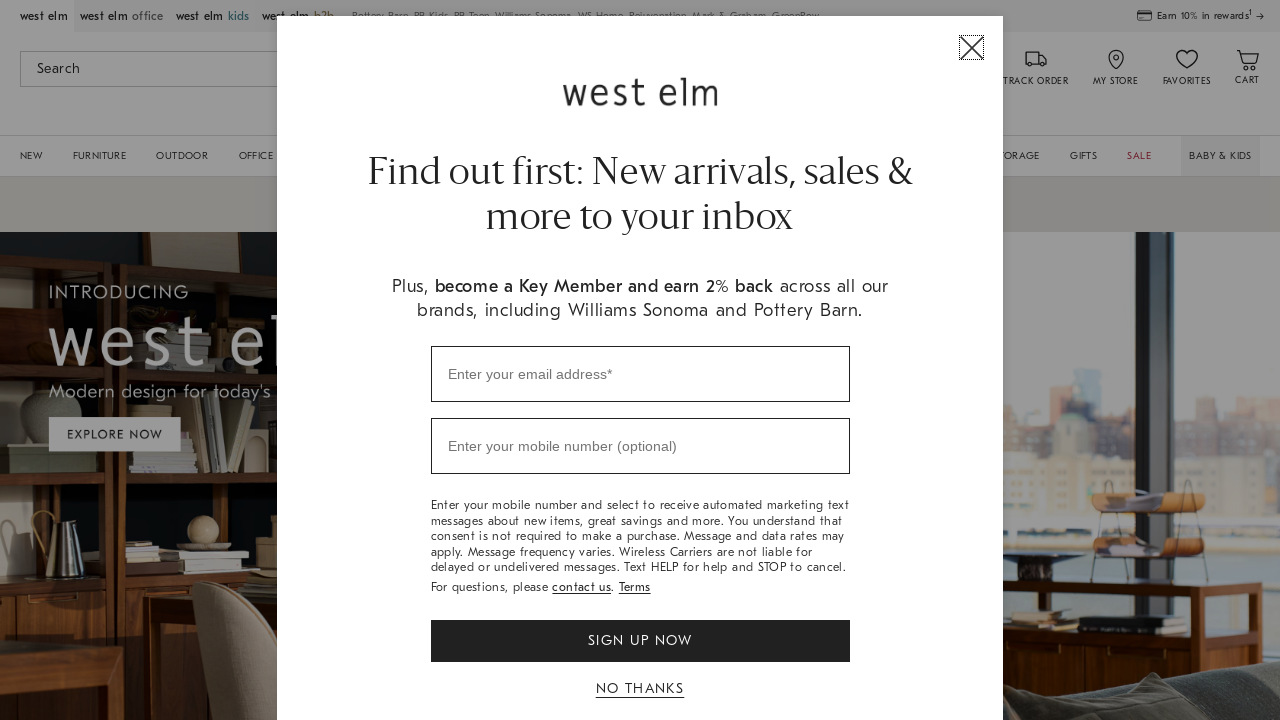

Retrieved and normalized page title: 'westelm:modernfurniture,homedecor,lighting&more' from domain: 'westelm'
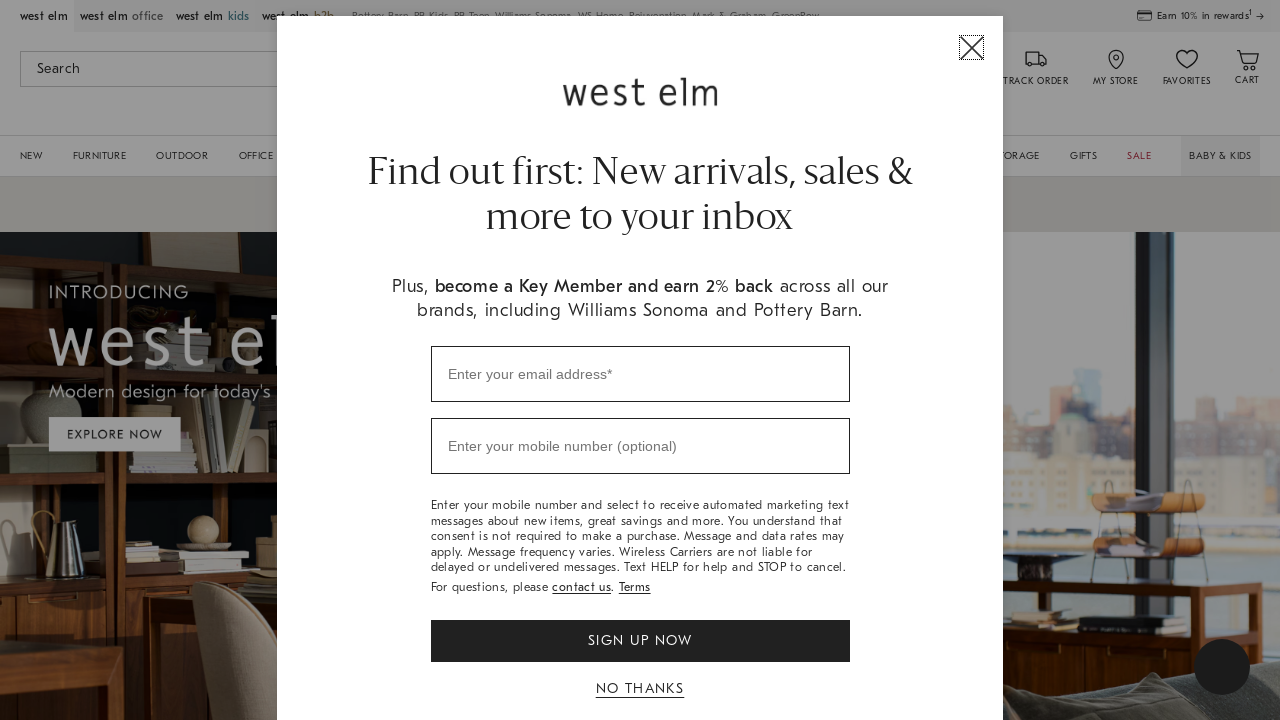

Verified https://www.westelm.com/ contains website title - Test passed
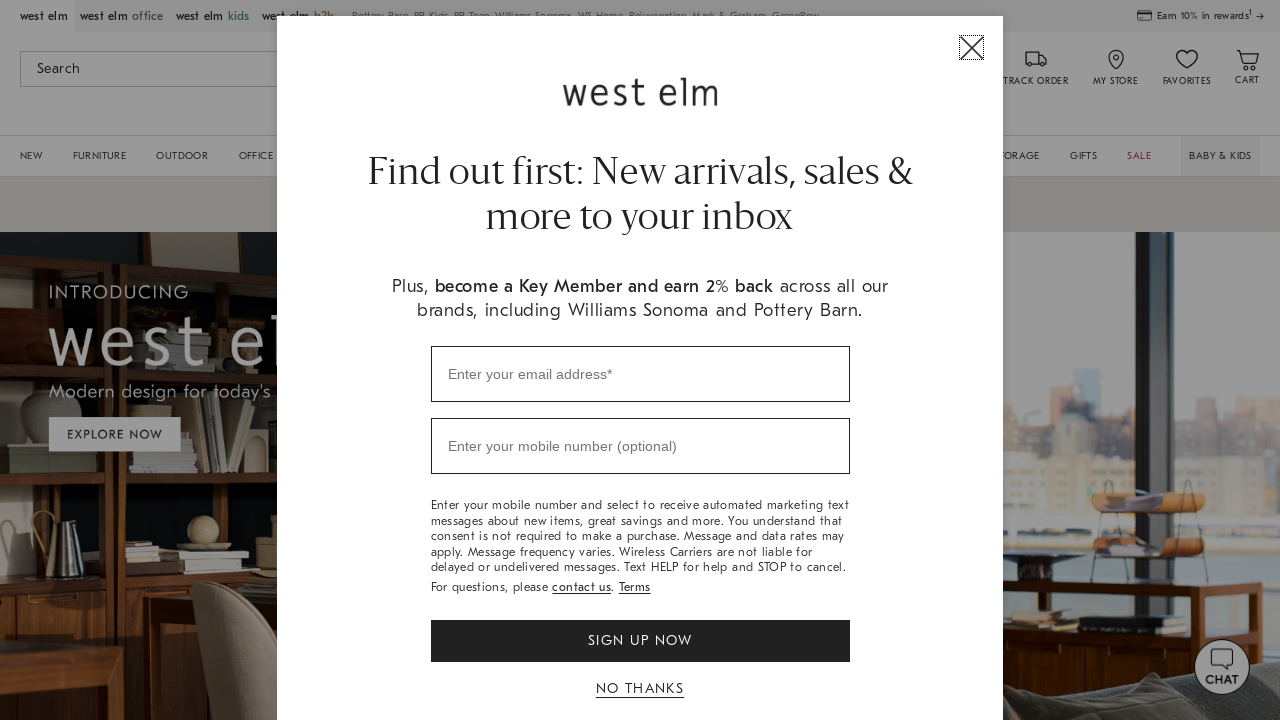

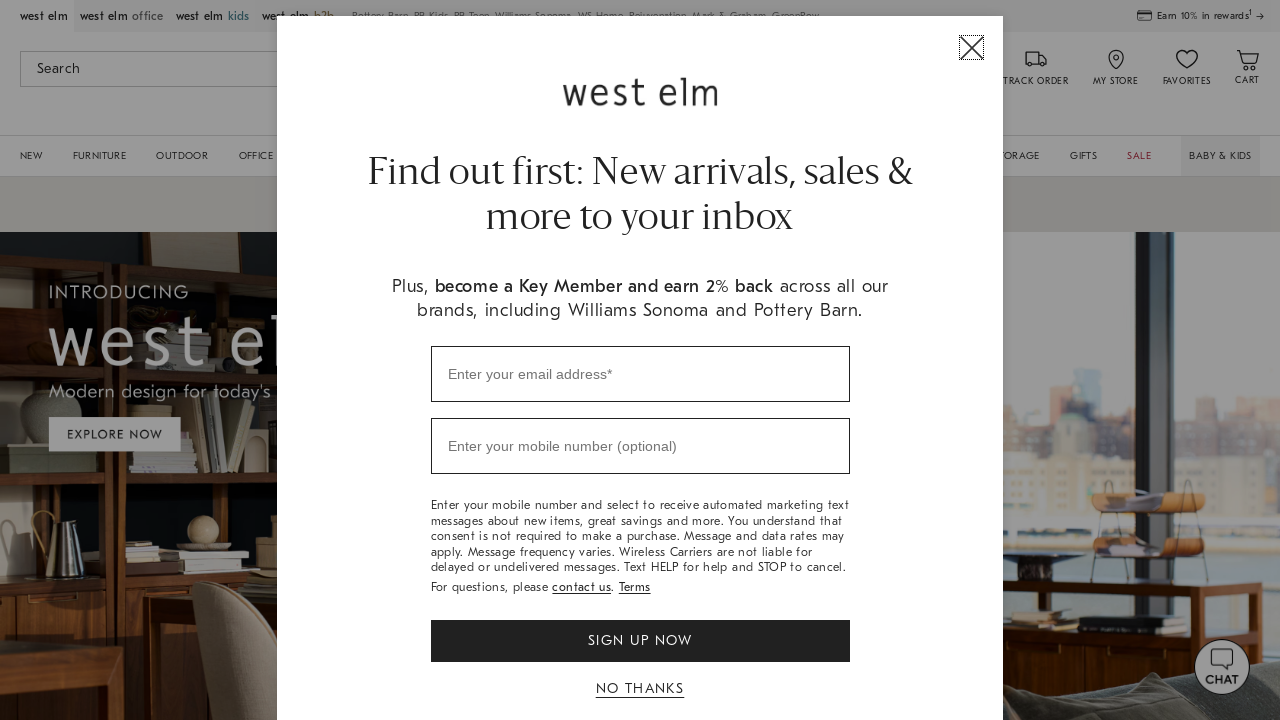